Navigates to the OrangeHRM demo login page and verifies that the page title contains "OrangeHRM"

Starting URL: https://opensource-demo.orangehrmlive.com/web/index.php/auth/login

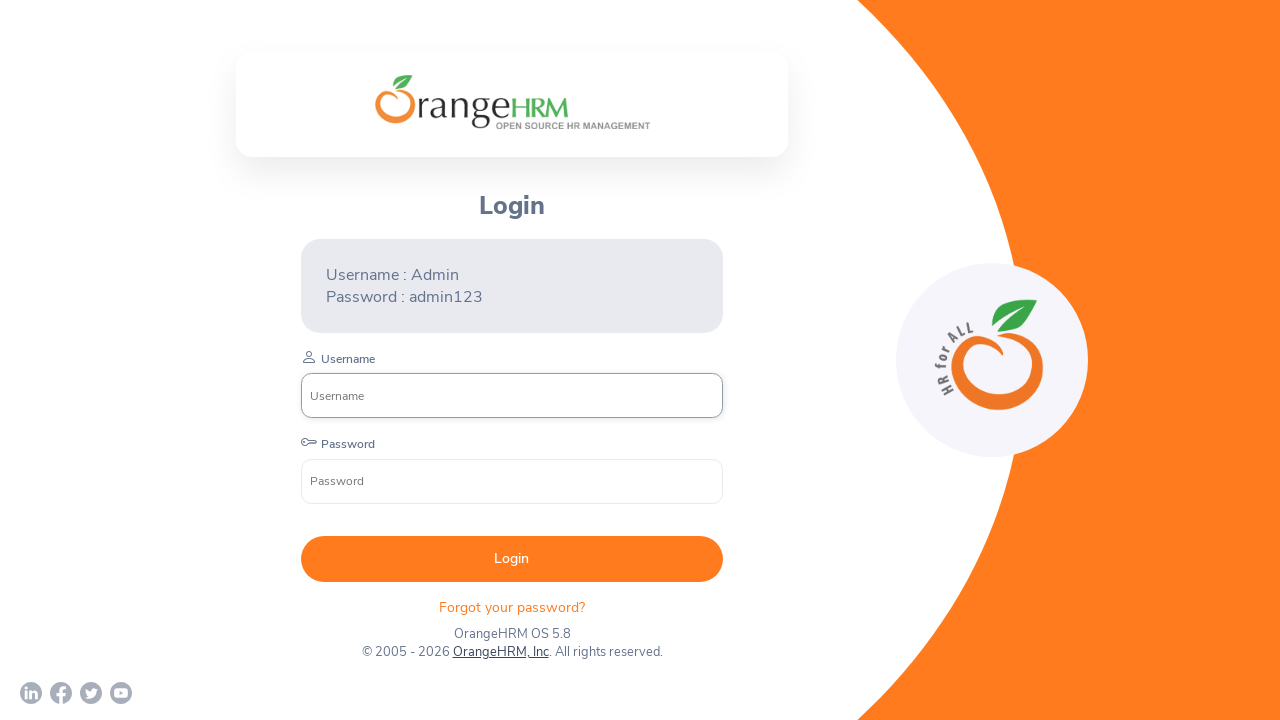

Waited for page to reach domcontentloaded state
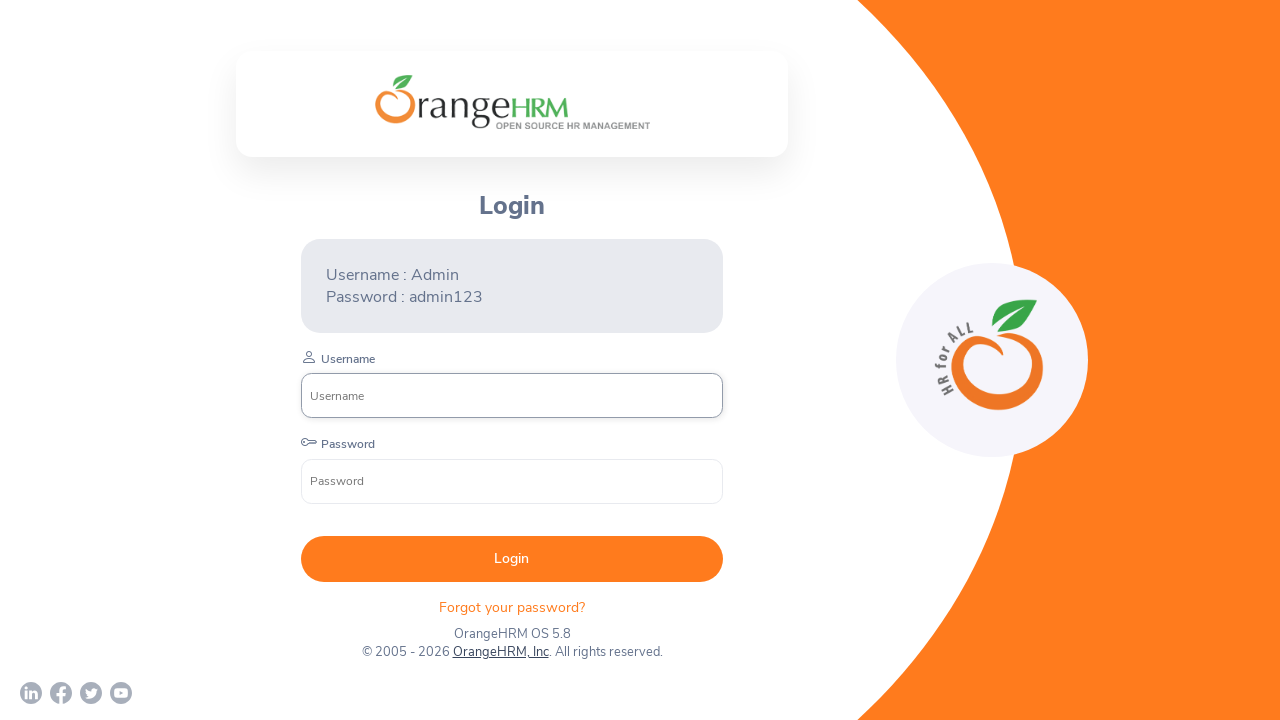

Verified page title contains 'OrangeHRM'
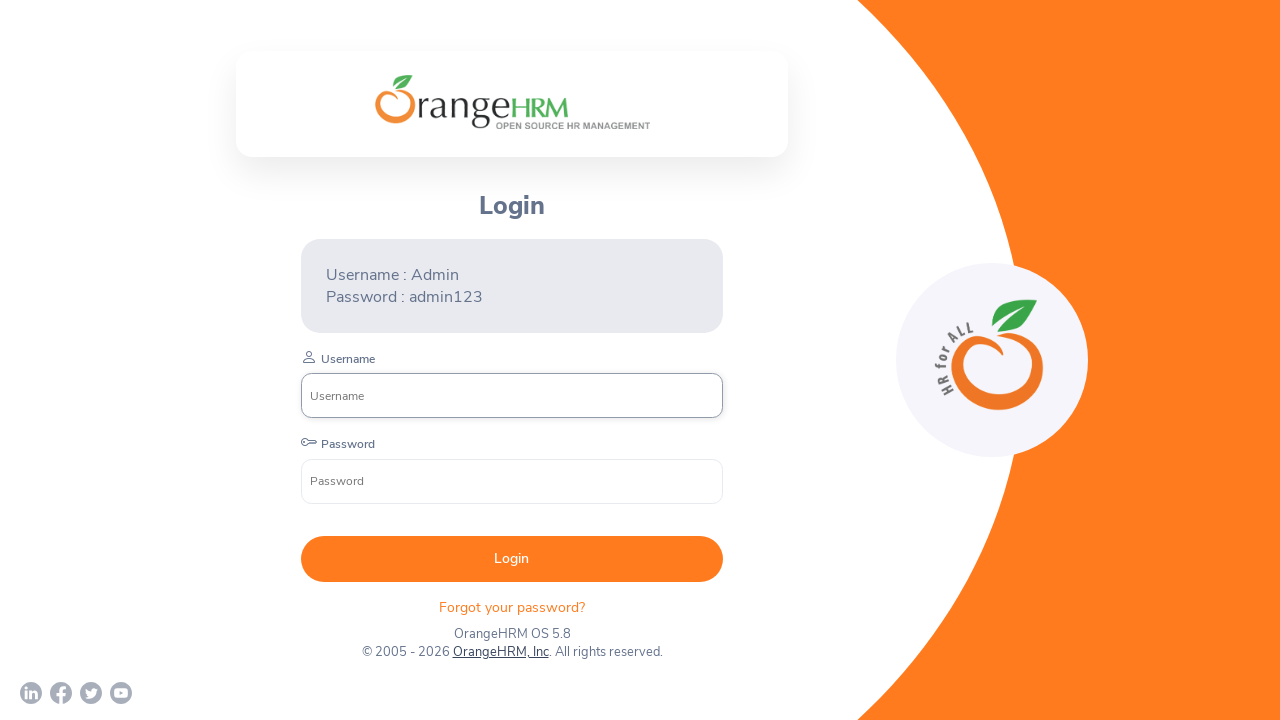

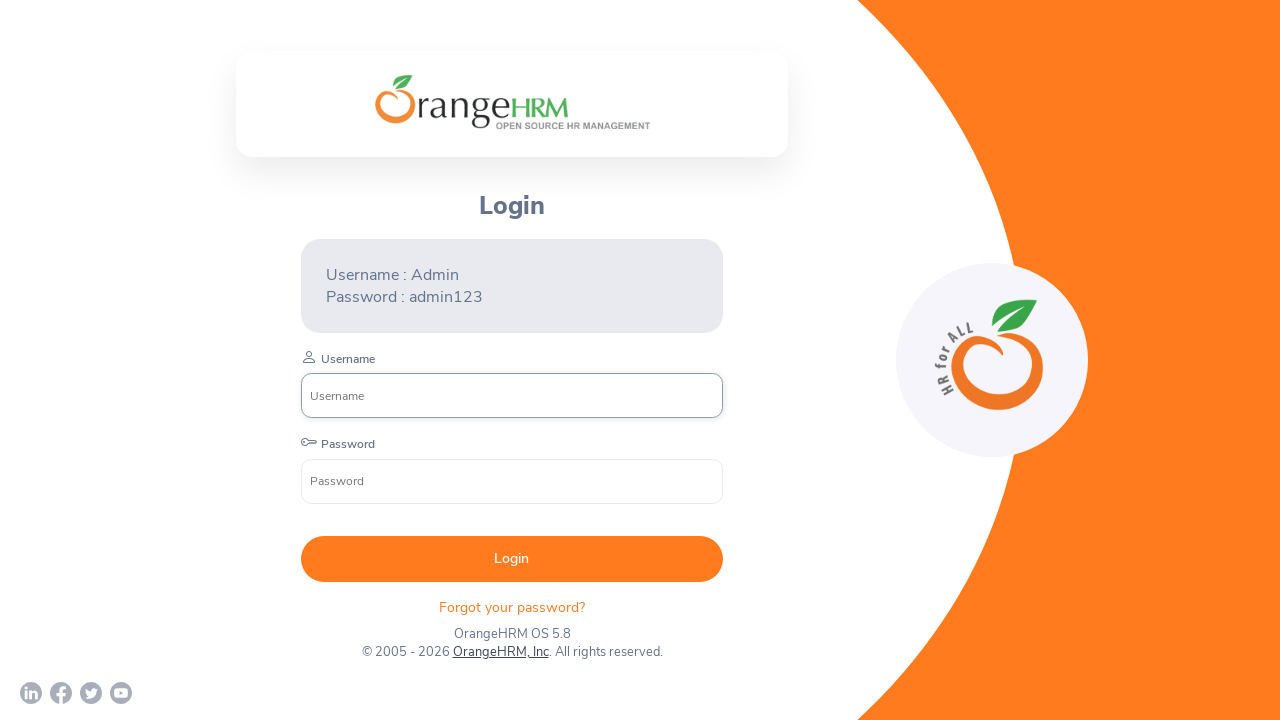